Tests the SpiceJet SME registration form by filling organization name and first name fields, demonstrating form field operations including clear and refill

Starting URL: https://sme.spicejet.com/airline/smeregister

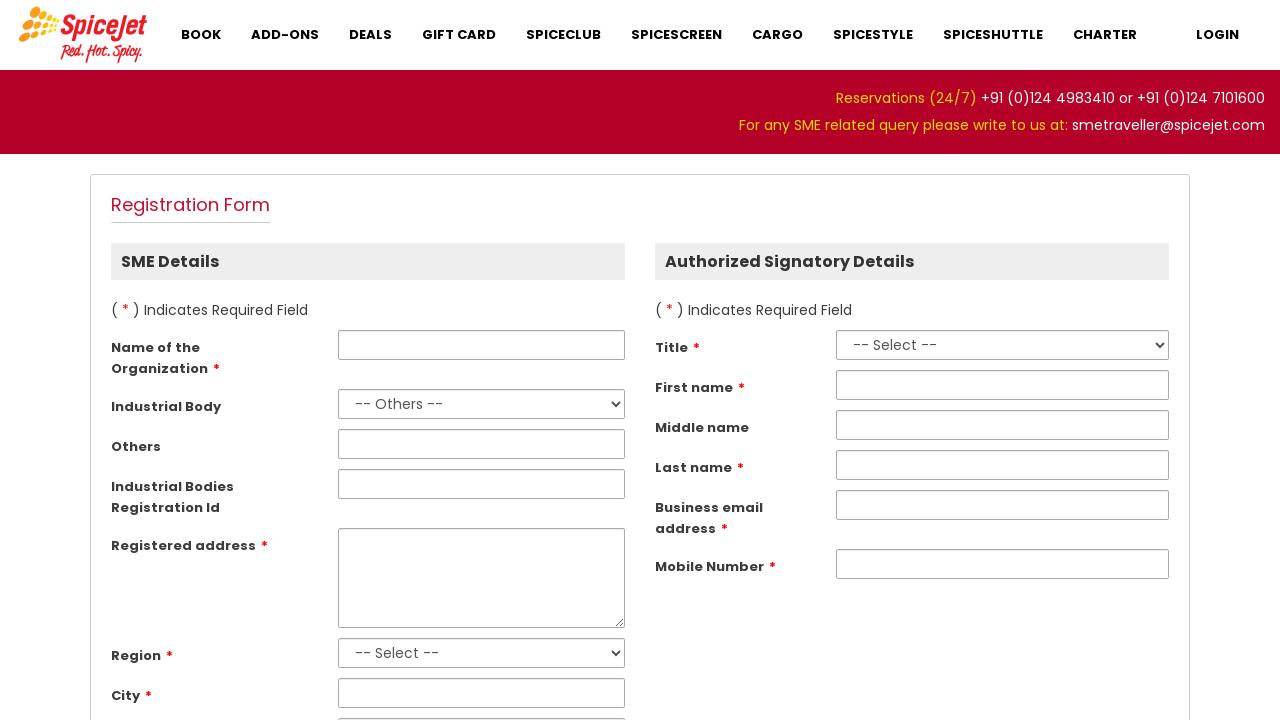

Filled organization name field with 'MBLR8' on input#smeRegistration_OrganizationName
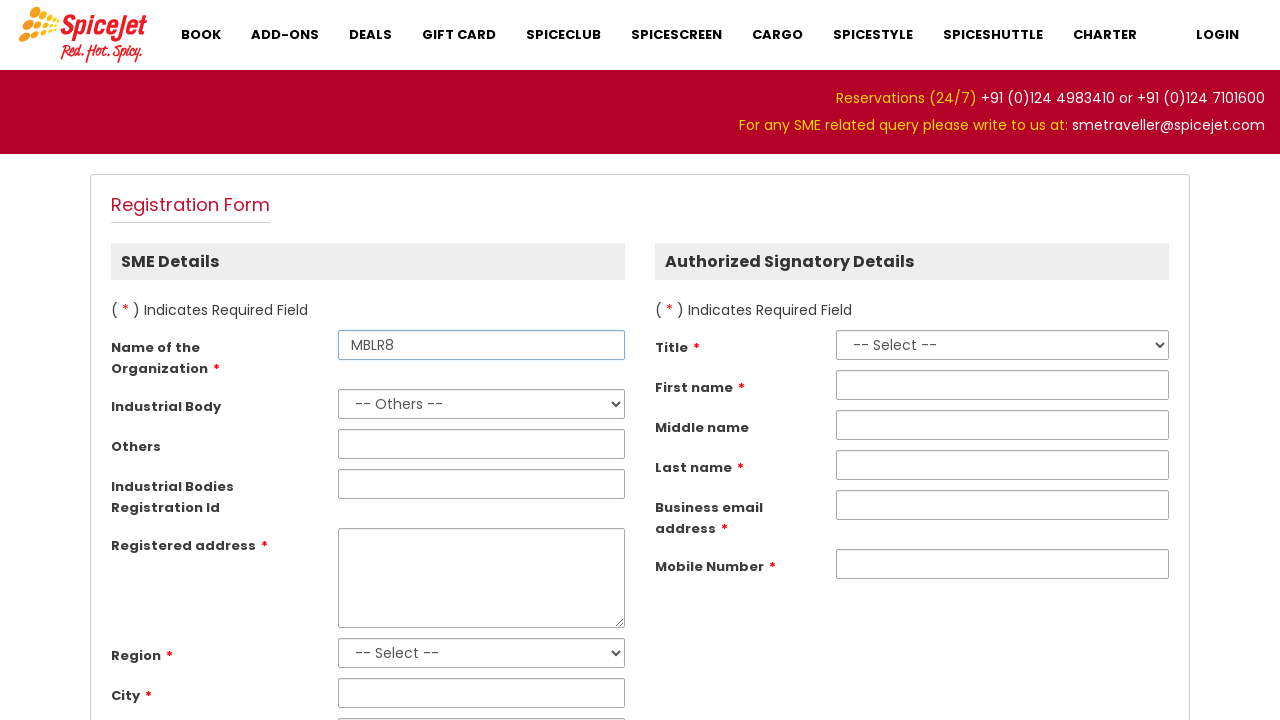

Filled first name field with 'Mahesh' on input#smeRegAuthorizedSignatoryDetail_FirstName
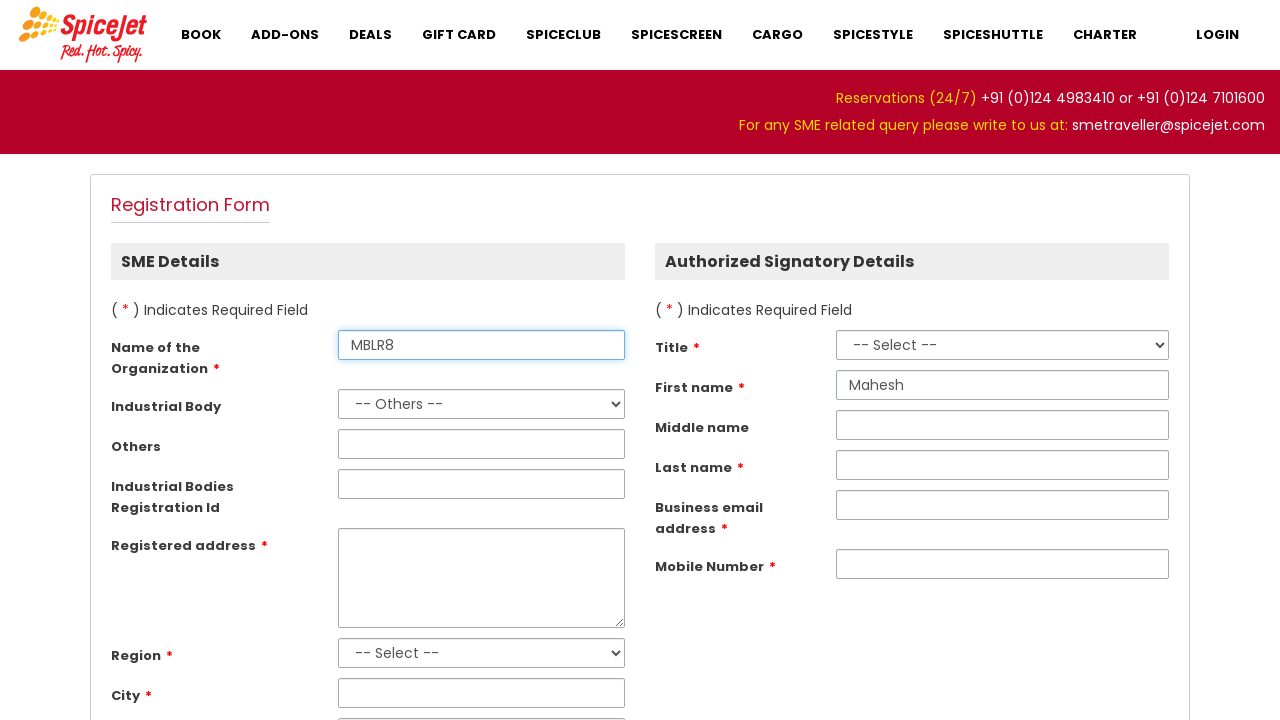

Cleared first name field on input#smeRegAuthorizedSignatoryDetail_FirstName
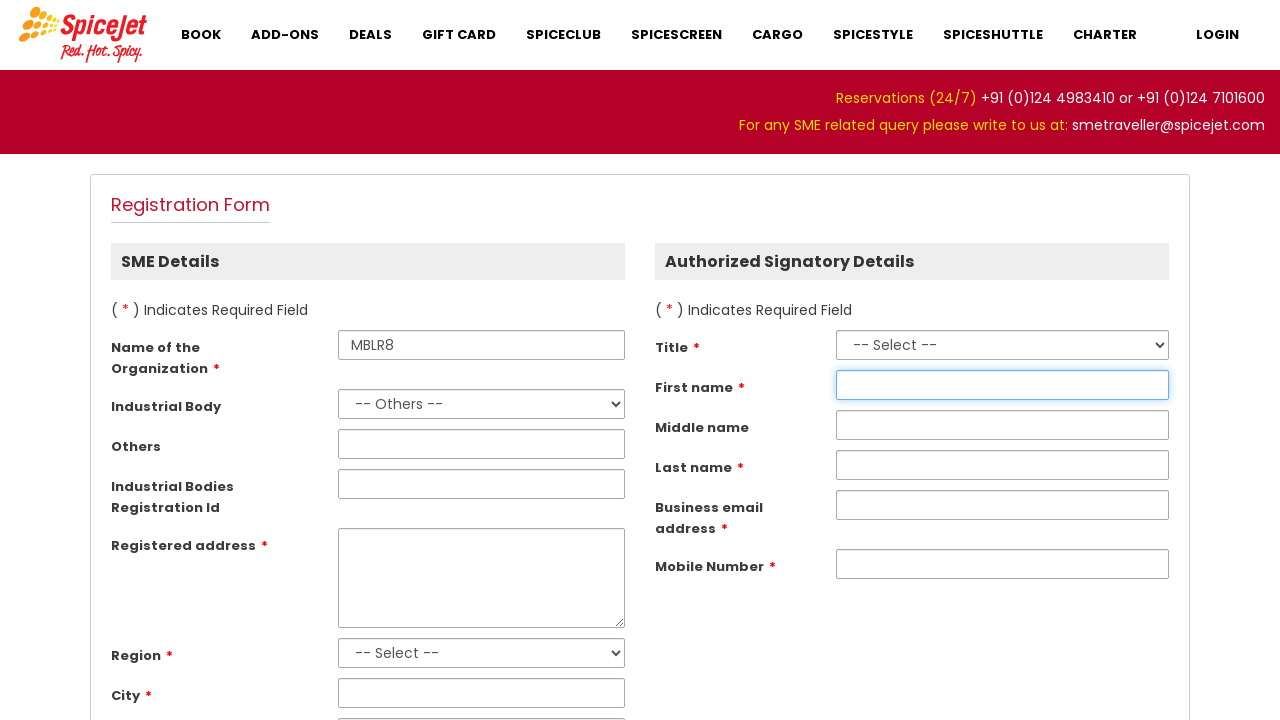

Refilled first name field with 'Radha' on input#smeRegAuthorizedSignatoryDetail_FirstName
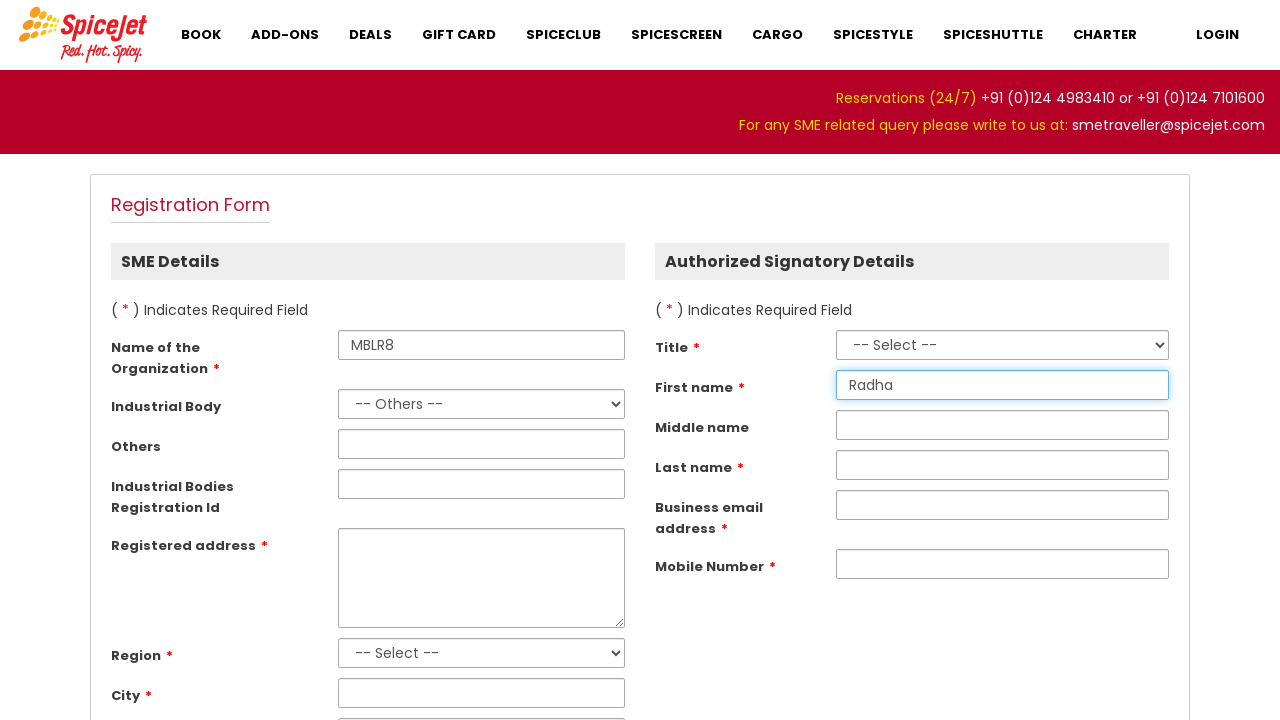

Retrieved name attribute from first name field: 'smeRegAuthorizedSignatoryDetail.FirstName'
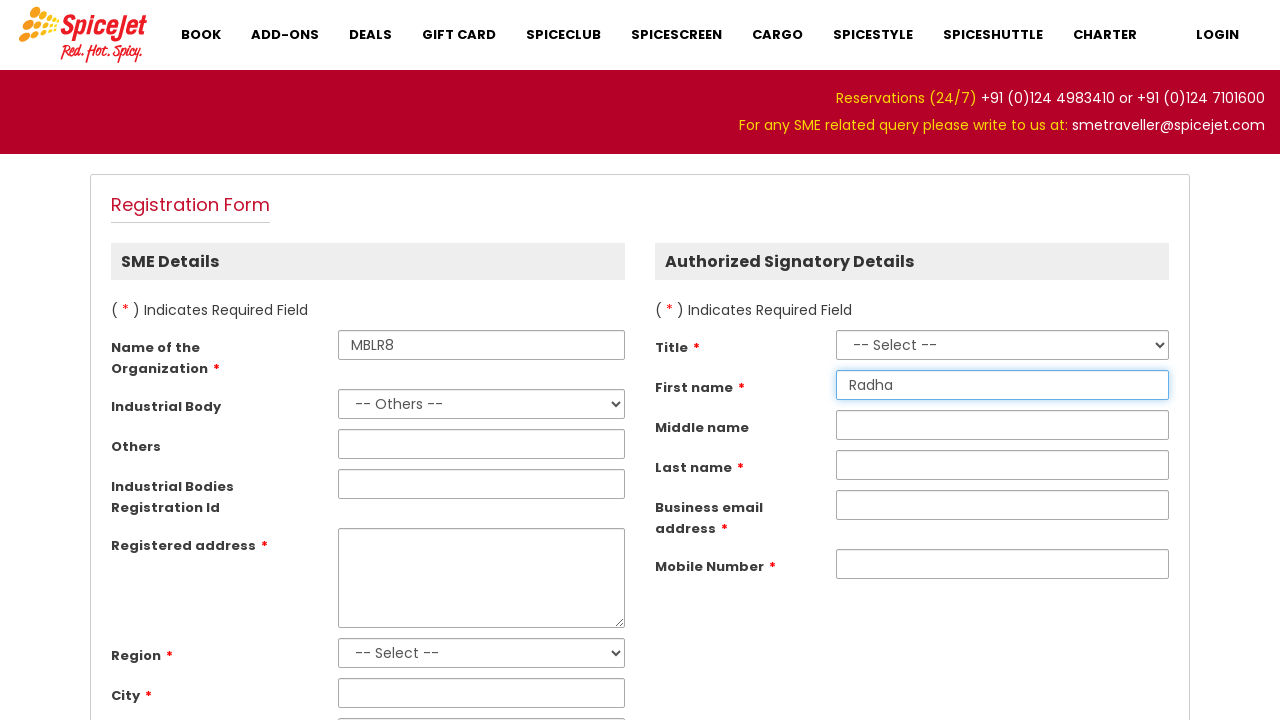

Retrieved tag name of registration form header: 'H1'
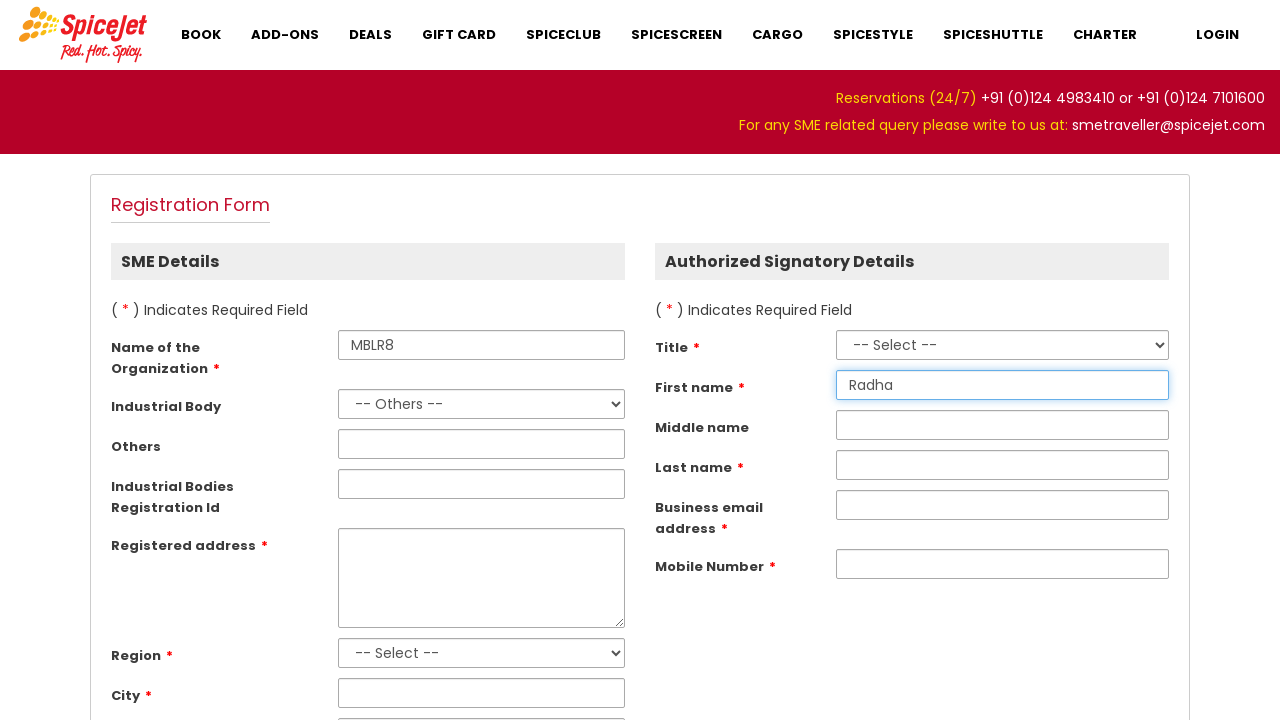

Retrieved text content of registration form header: '
                Registration Form
            '
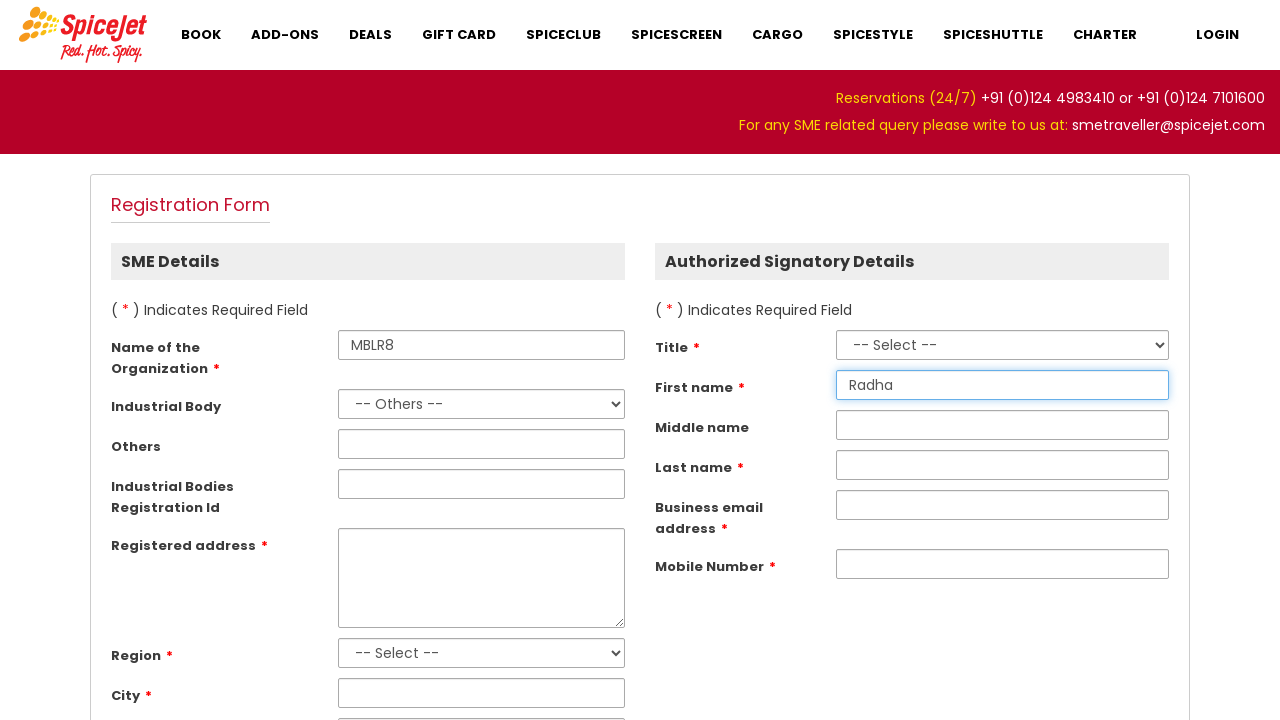

Retrieved CSS color value of registration form header: 'rgb(196, 17, 48)'
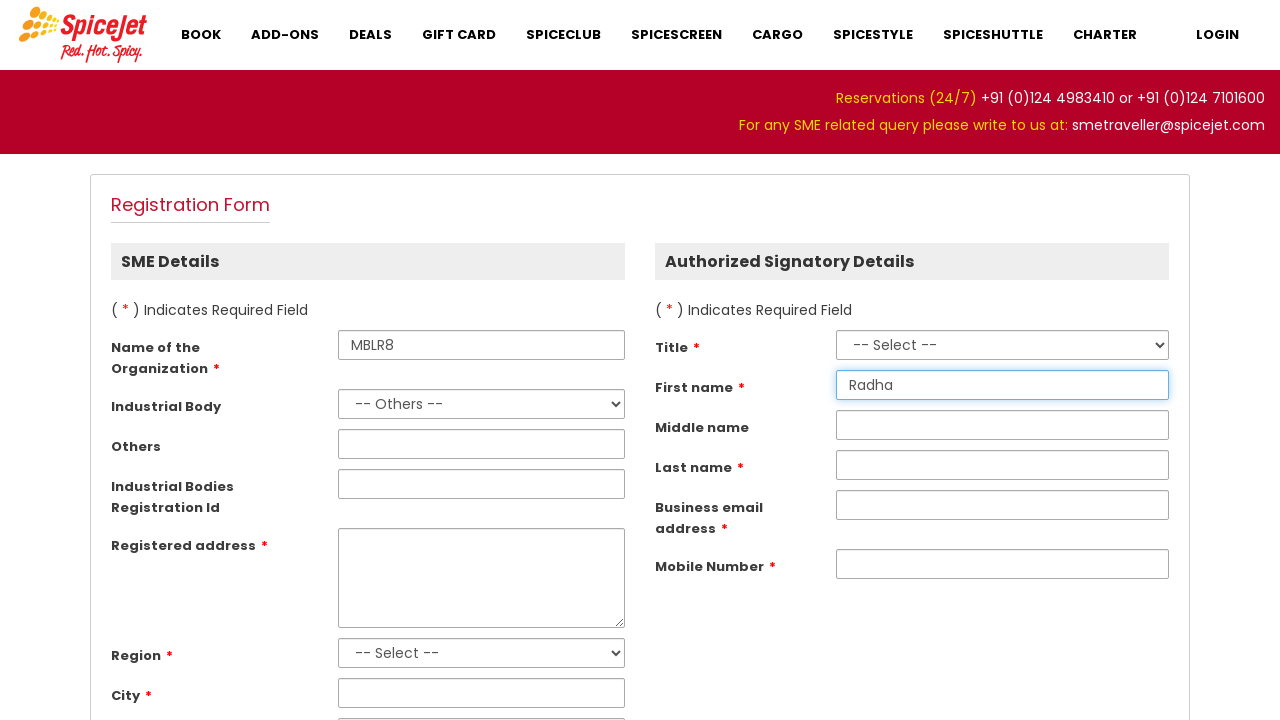

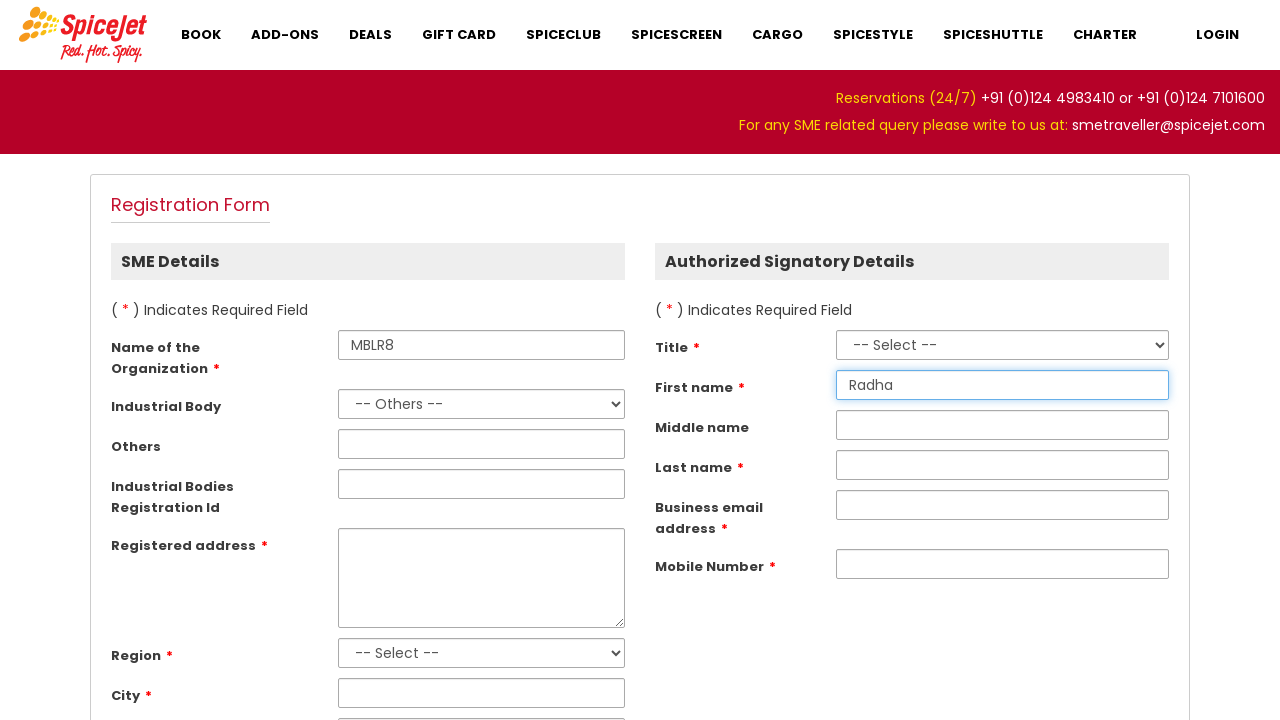